Navigates to Kayak homepage and verifies the page title contains "kayak"

Starting URL: http://www.kayak.com

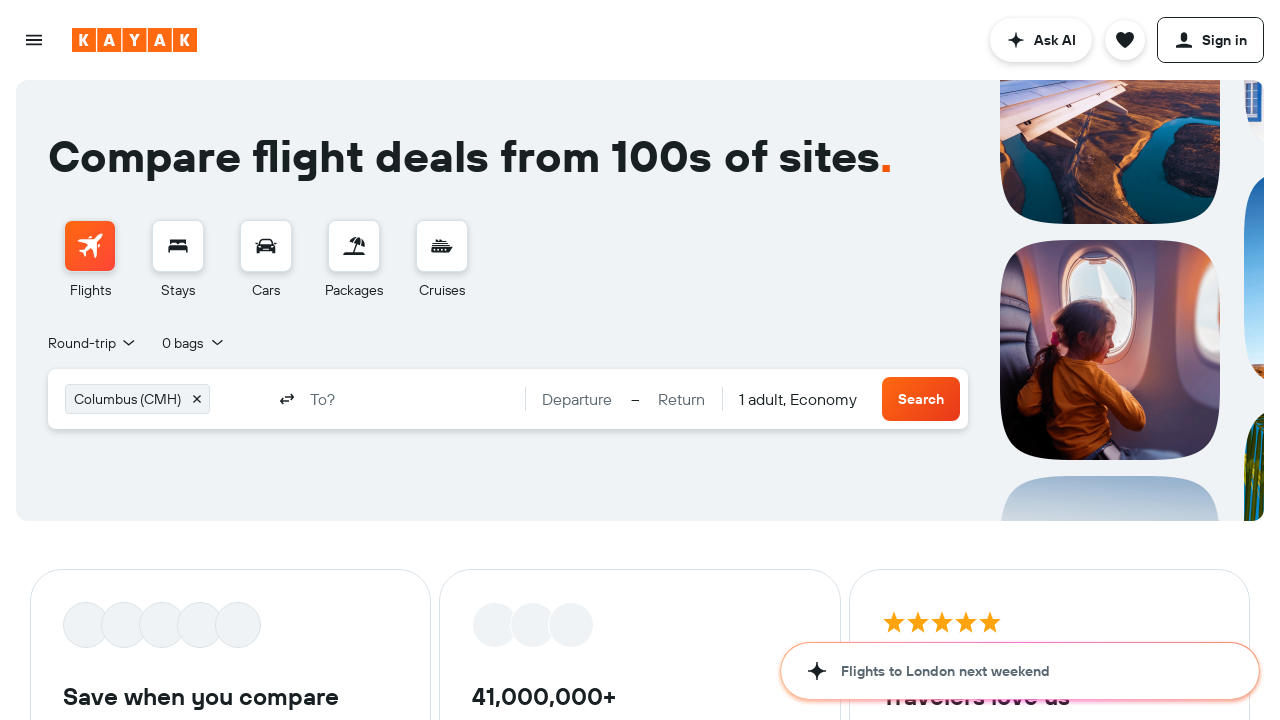

Navigated to Kayak homepage
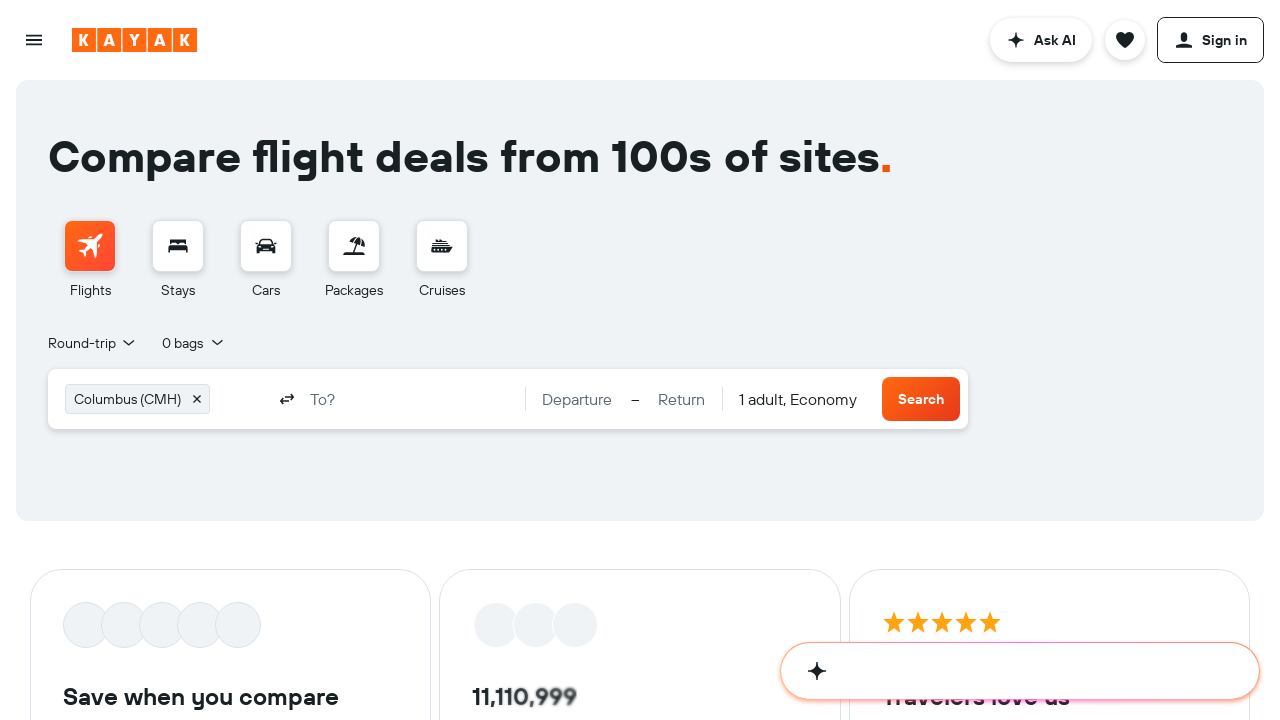

Page loaded (domcontentloaded state reached)
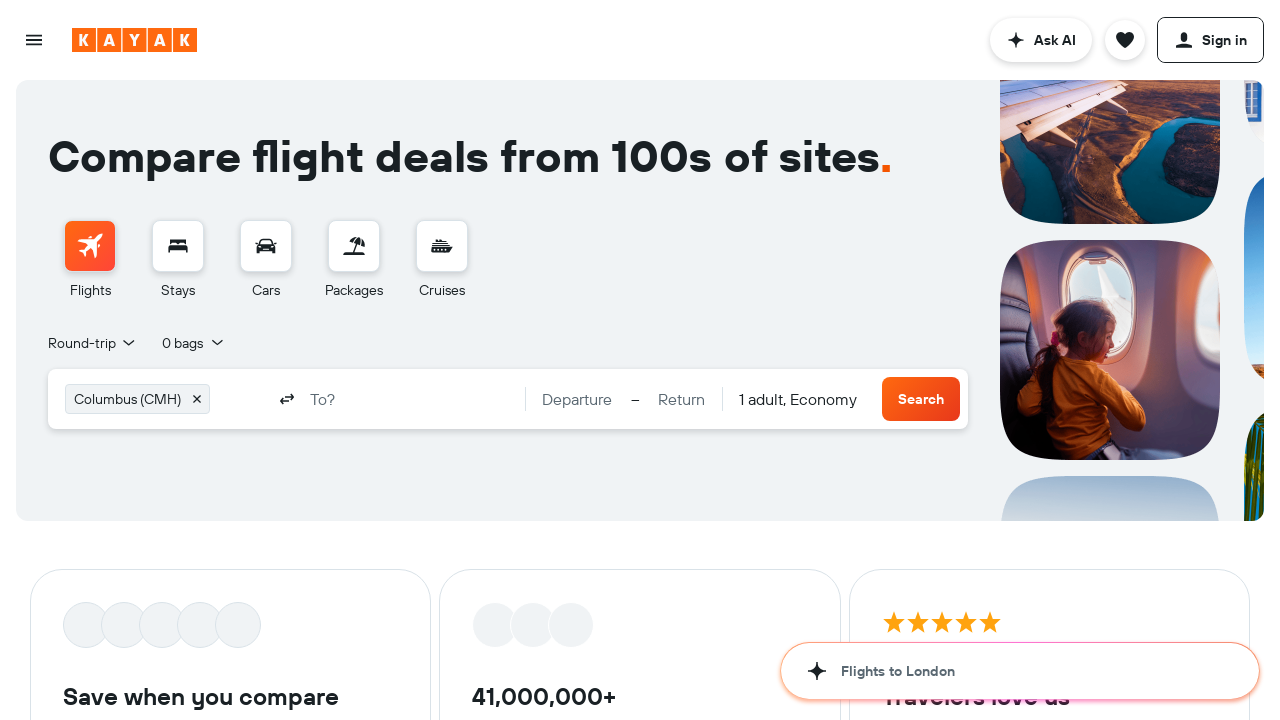

Retrieved page title: 'Search Flights, Hotels & Rental Cars | KAYAK'
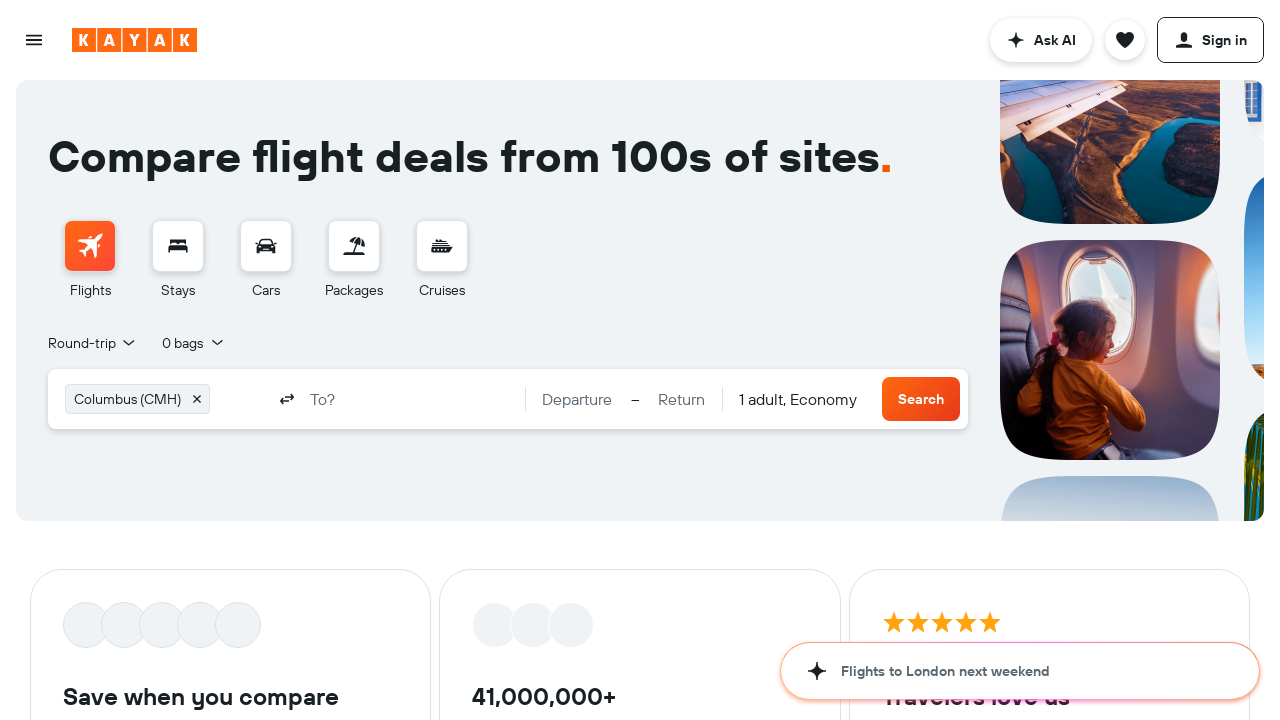

Assertion passed: page title contains 'kayak'
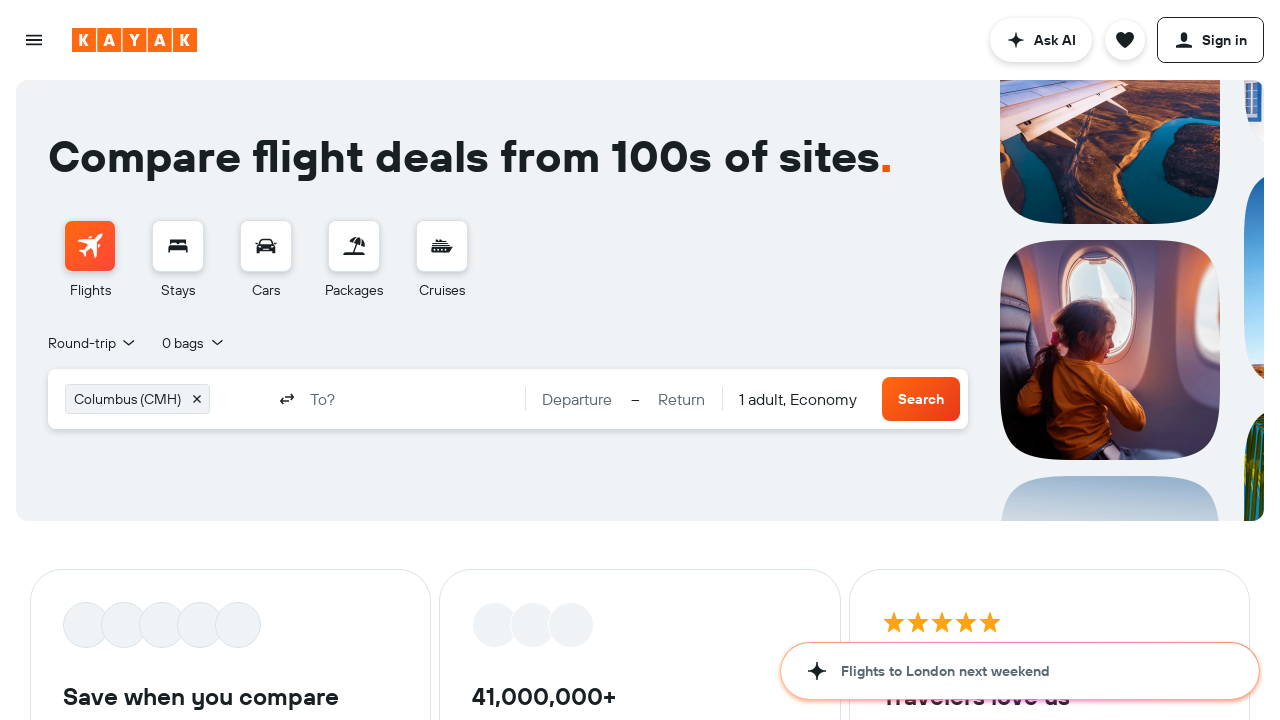

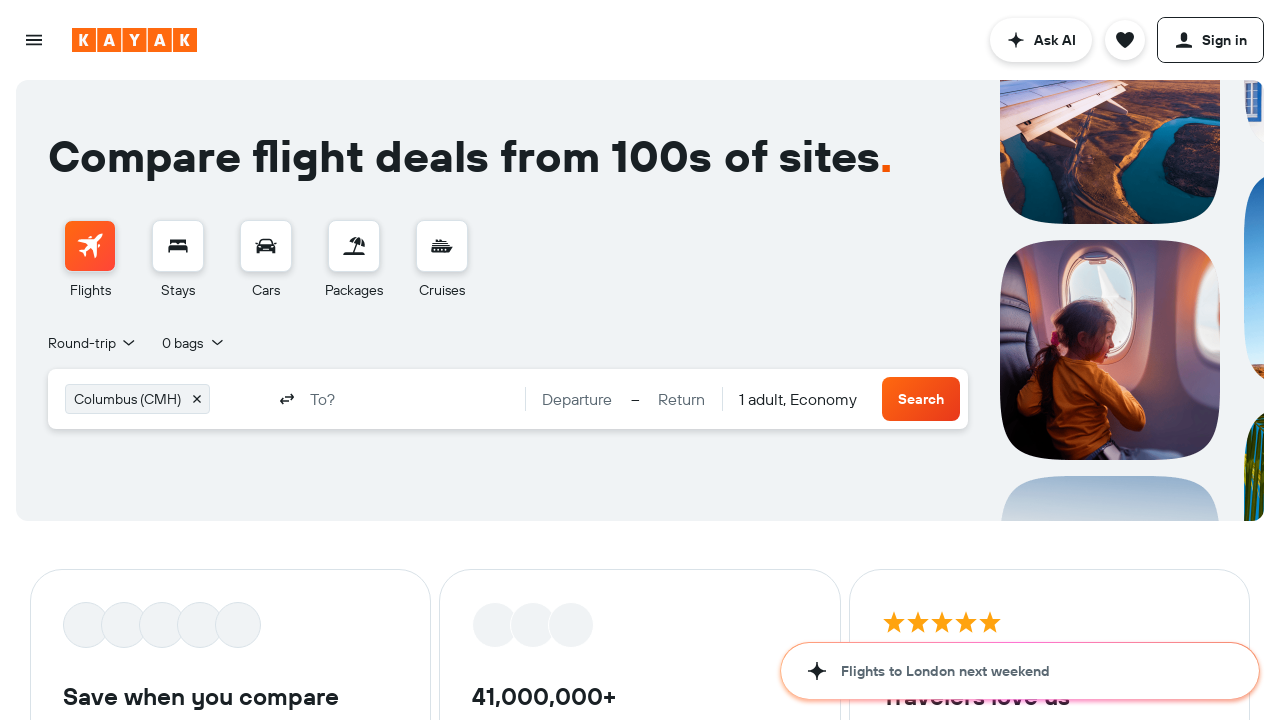